Tests JavaScript alert handling by navigating to the alerts page, triggering an alert, and accepting it

Starting URL: https://the-internet.herokuapp.com/

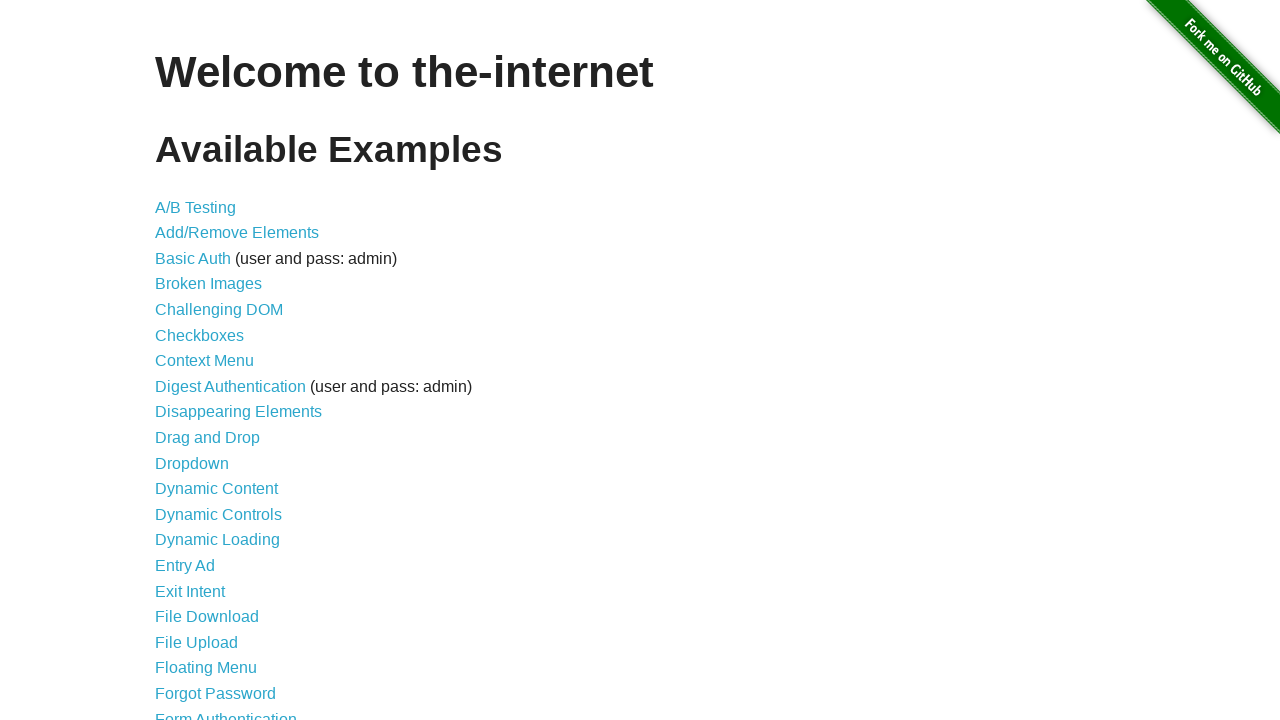

Clicked on JavaScript Alerts link at (214, 361) on text=JavaScript Alerts
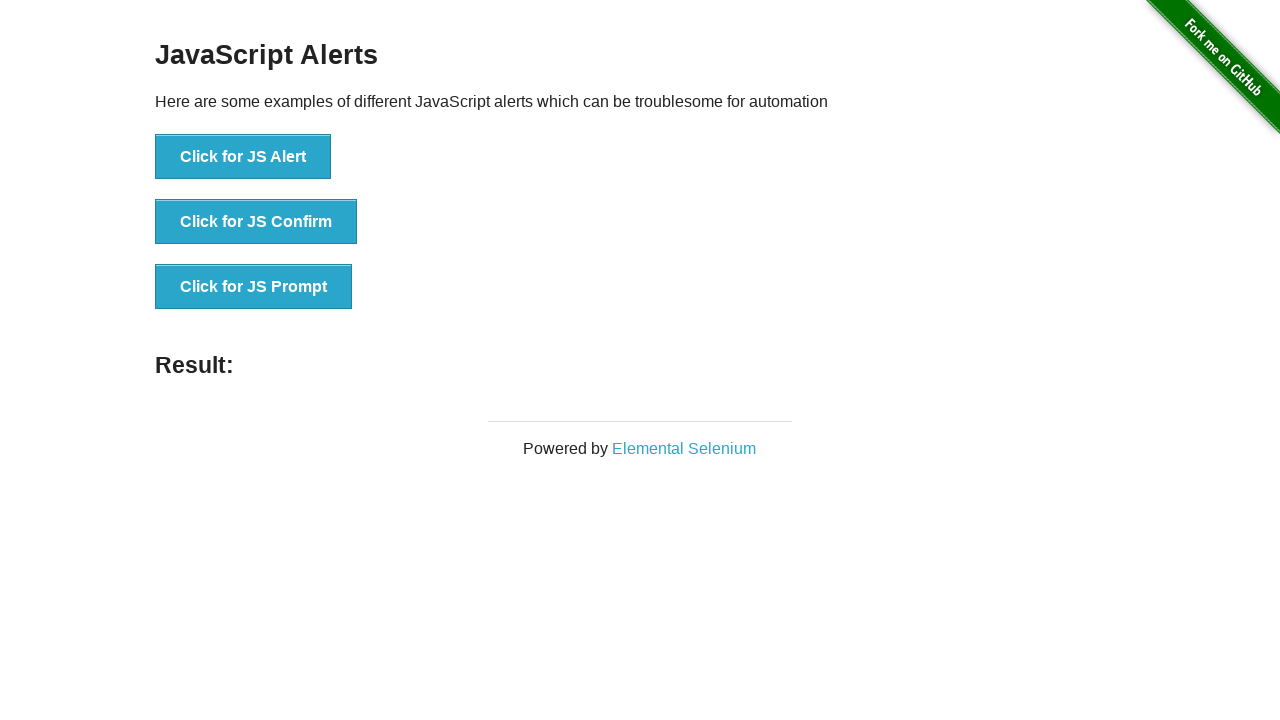

Clicked button to trigger the first alert at (243, 157) on #content > div > ul > li:nth-child(1) > button
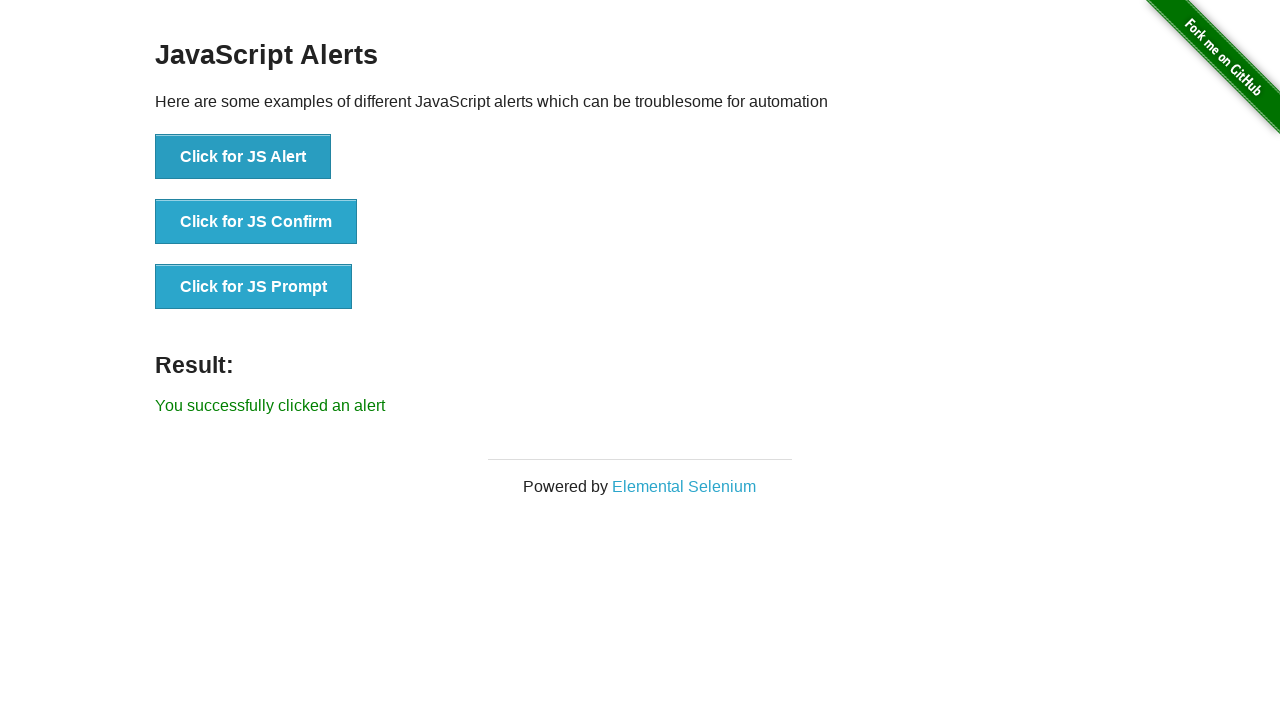

Set up dialog handler to accept alert
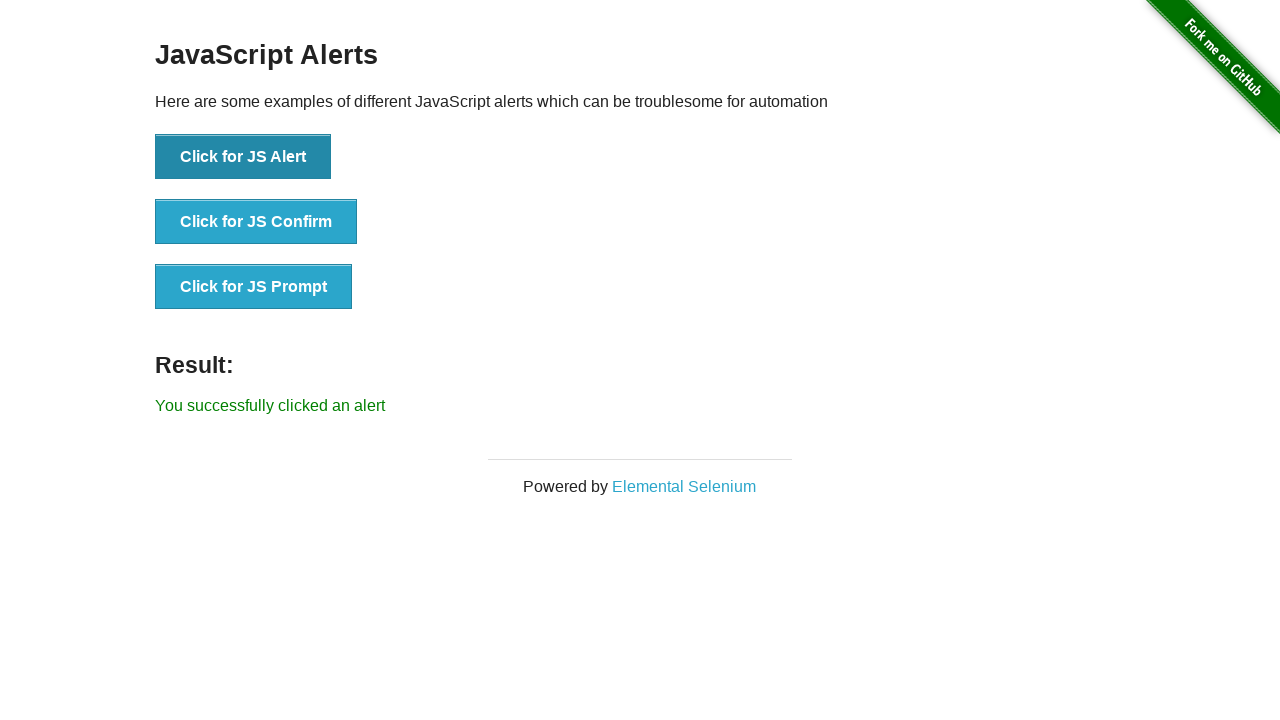

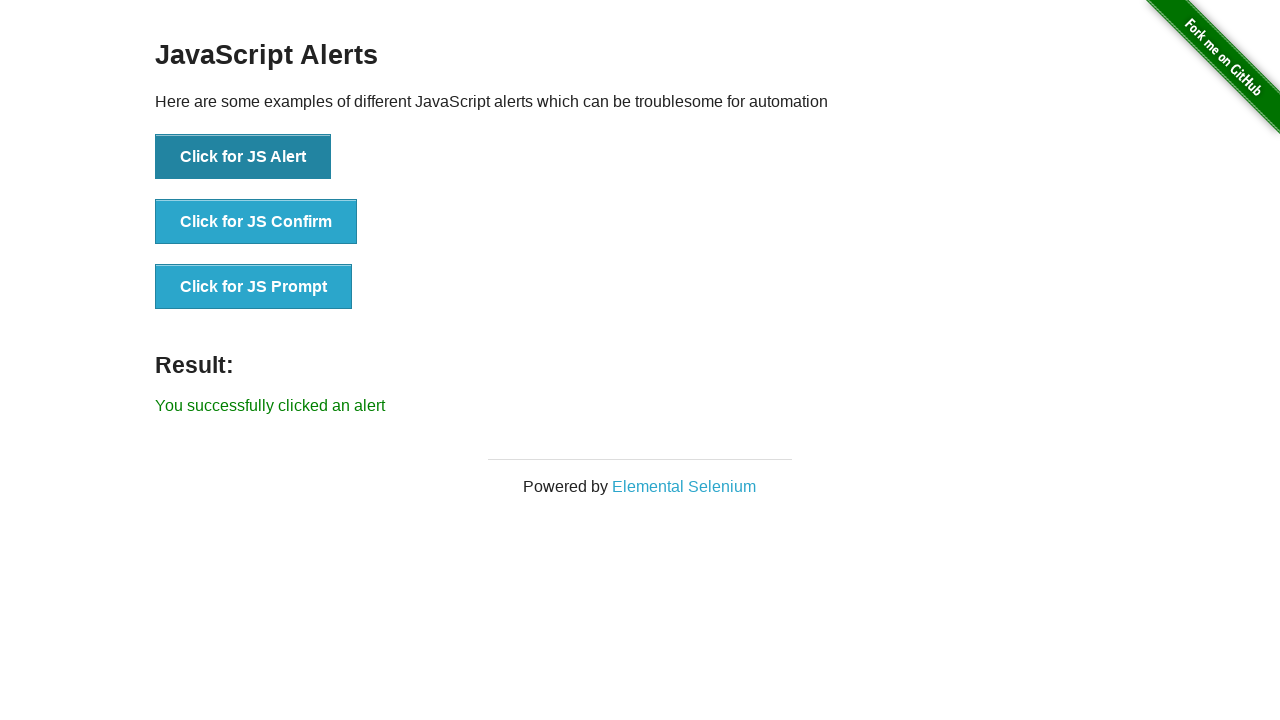